Tests USPS website navigation by hovering over the Send tab menu and clicking on the ZIP Code Lookup option

Starting URL: https://www.USPS.com

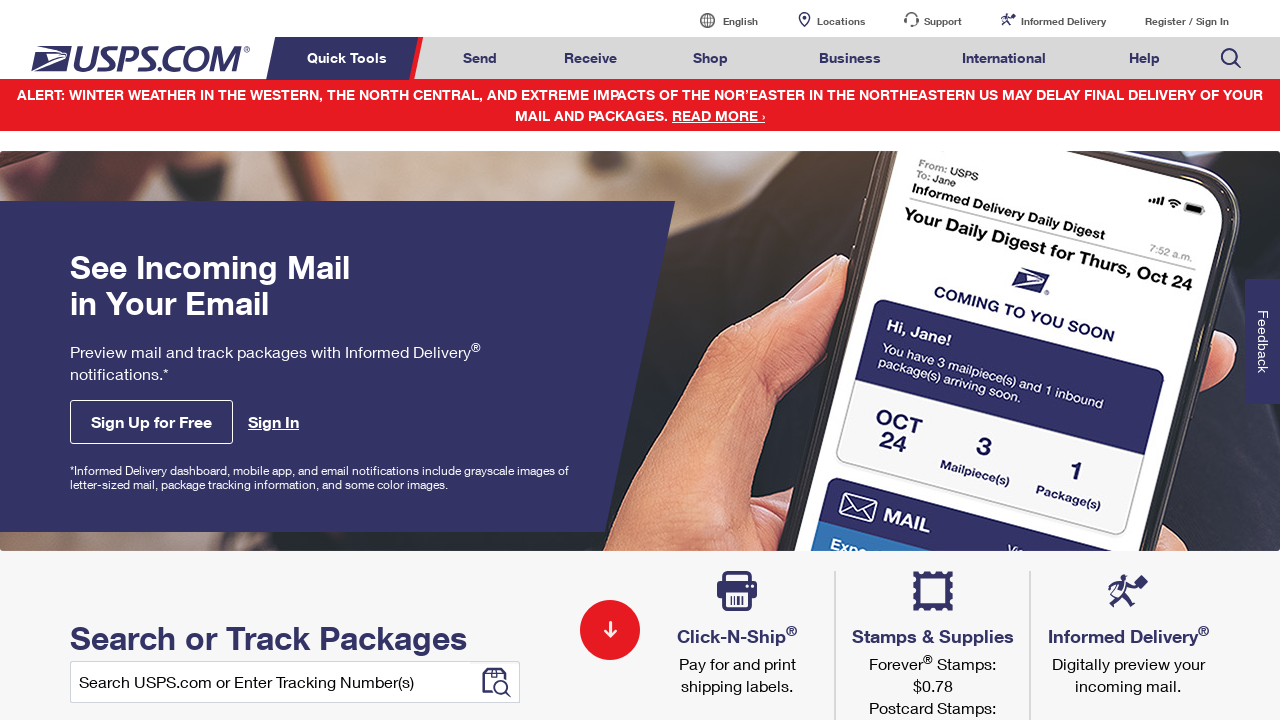

Retrieved page title
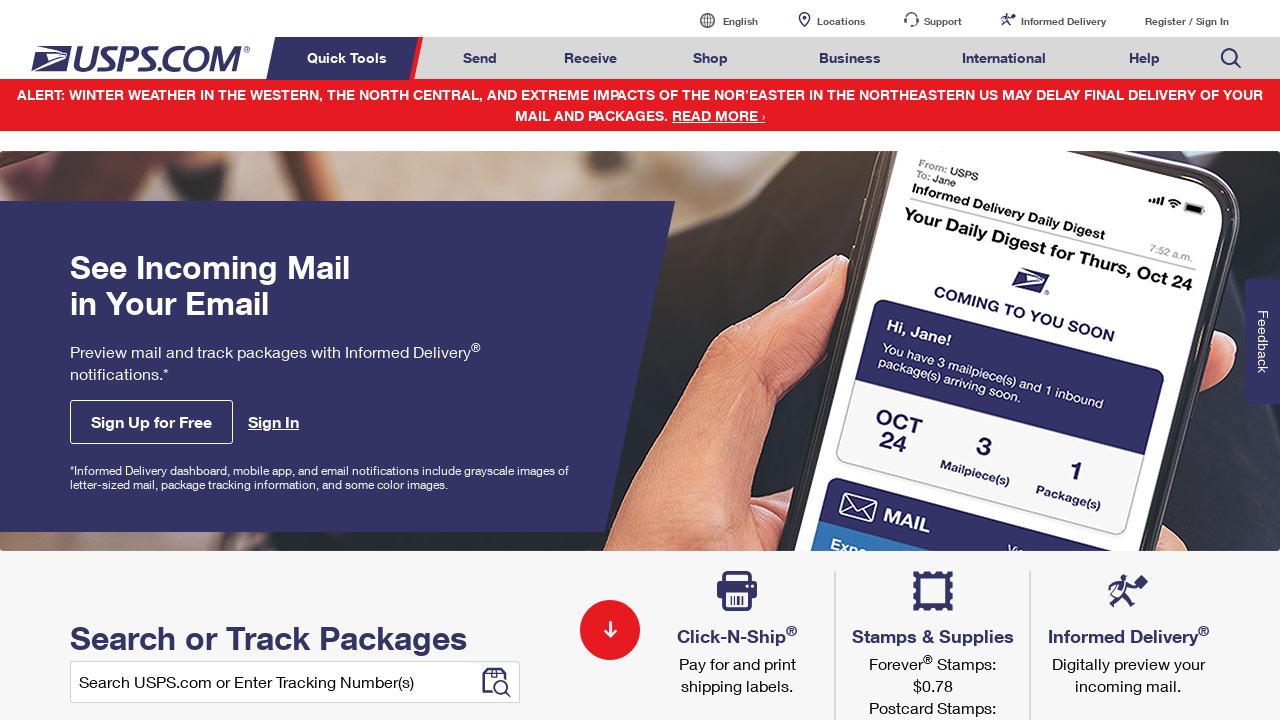

Hovered over Send tab menu at (480, 58) on text='Send' >> nth=0
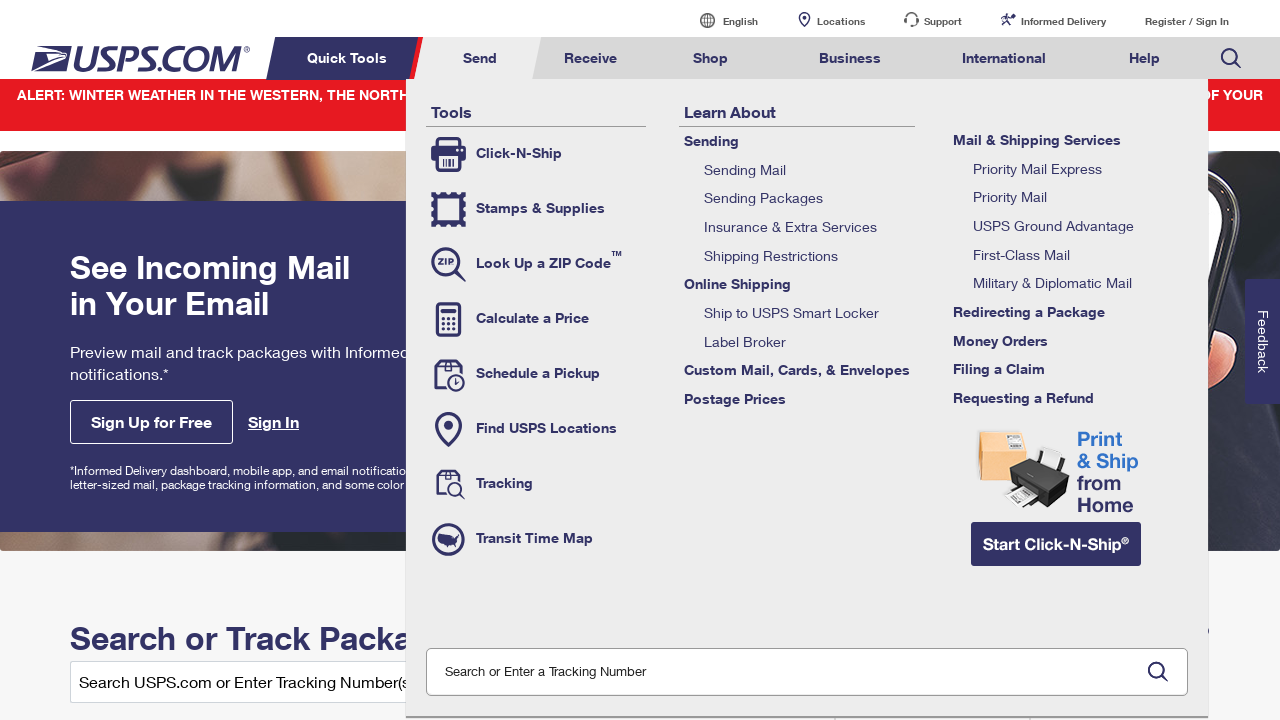

Clicked on ZIP Code Lookup option at (536, 264) on text='Look Up a ZIP Code' >> nth=0
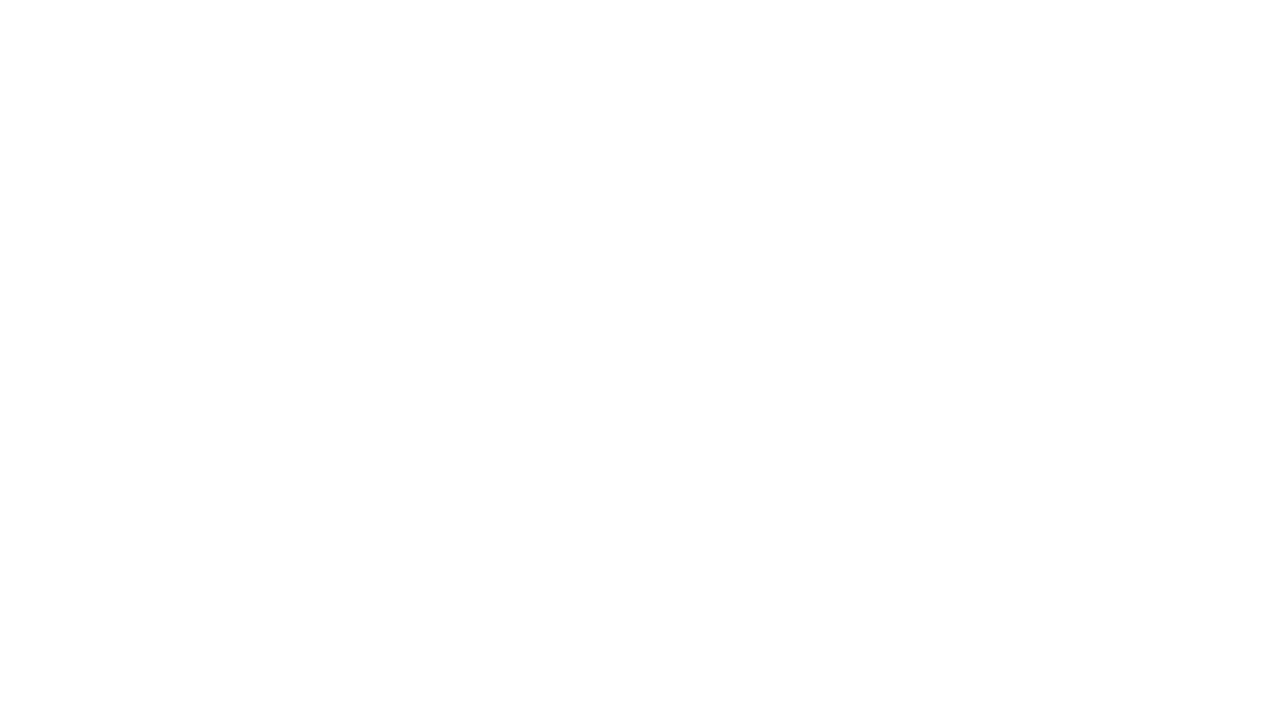

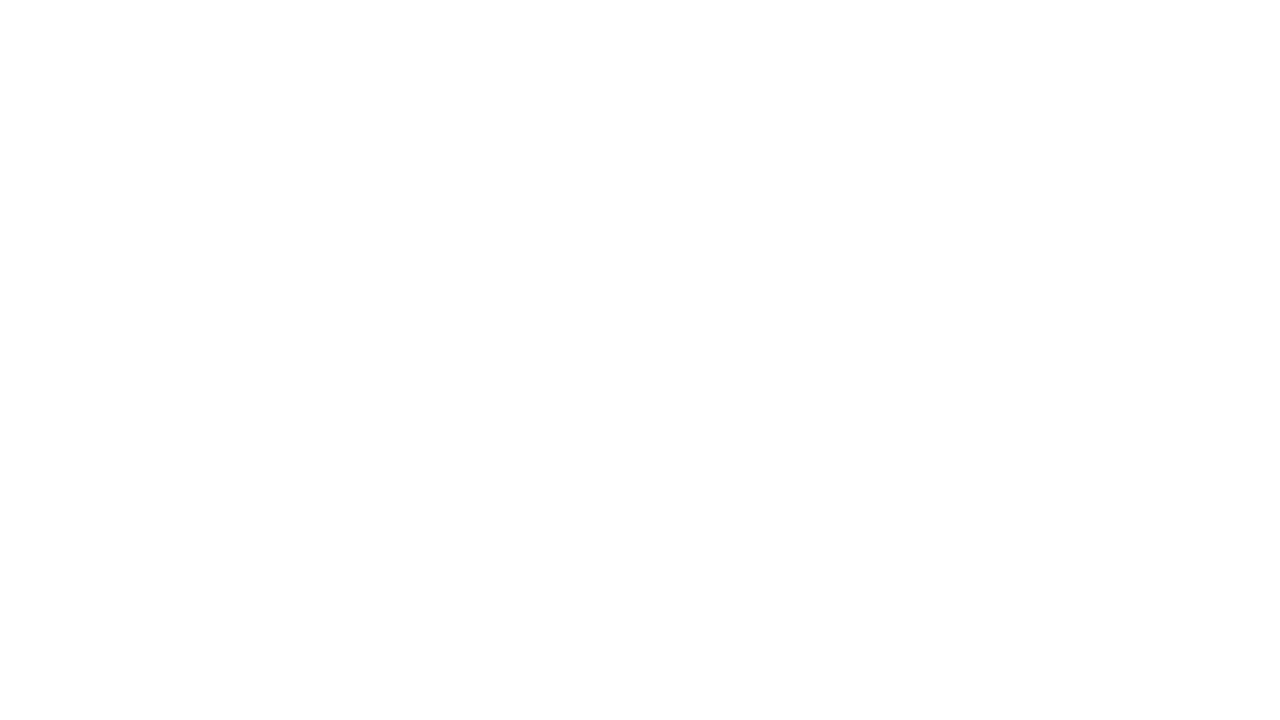